Tests a registration form by filling in first name, last name, and email fields, then submitting the form and verifying a success message is displayed.

Starting URL: http://suninjuly.github.io/registration1.html

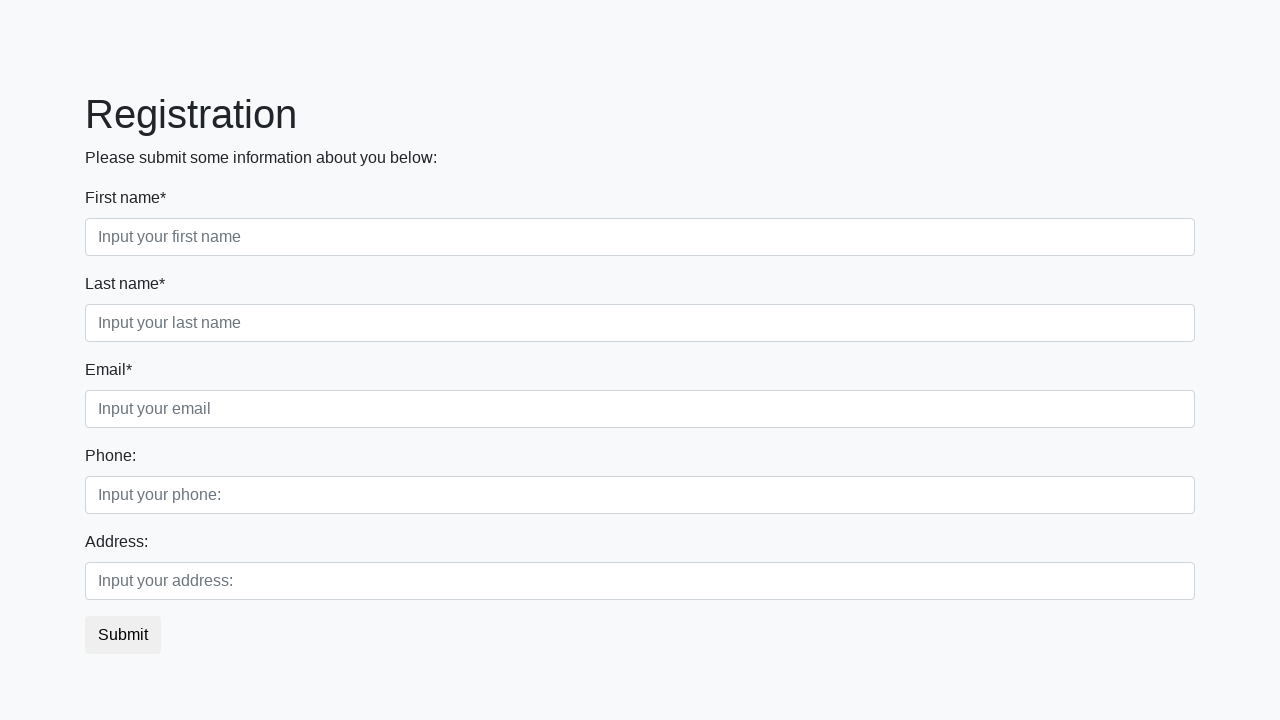

Filled first name field with 'Maria' on //html/body/div[1]/form/div[1]/div[1]/input
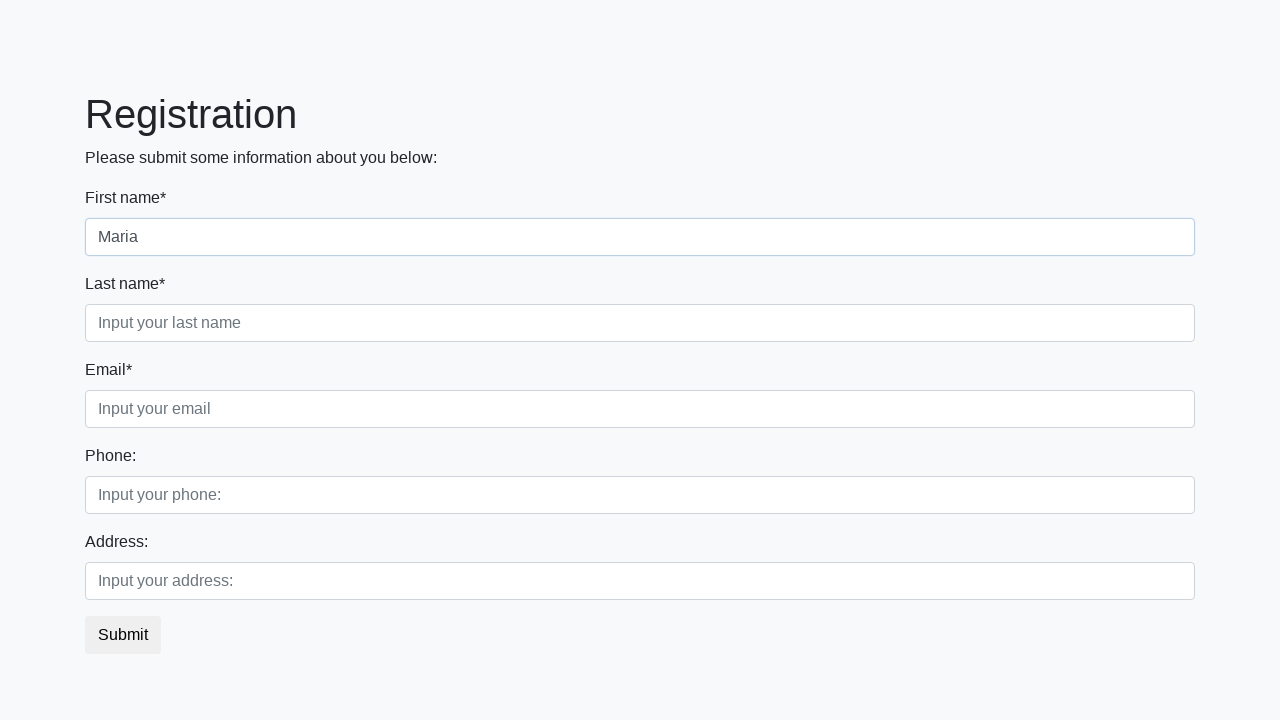

Filled last name field with 'Thompson' on //html/body/div[1]/form/div[1]/div[2]/input
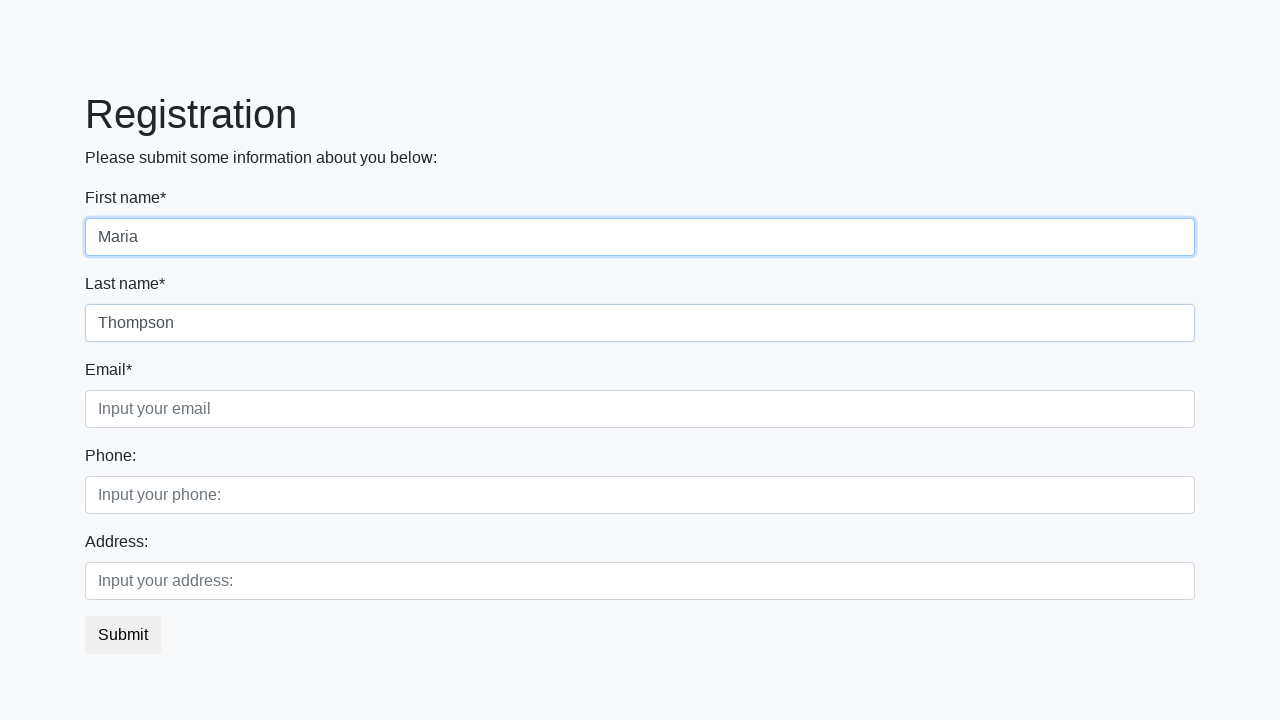

Filled email field with 'maria.thompson@example.com' on //html/body/div[1]/form/div[1]/div[3]/input
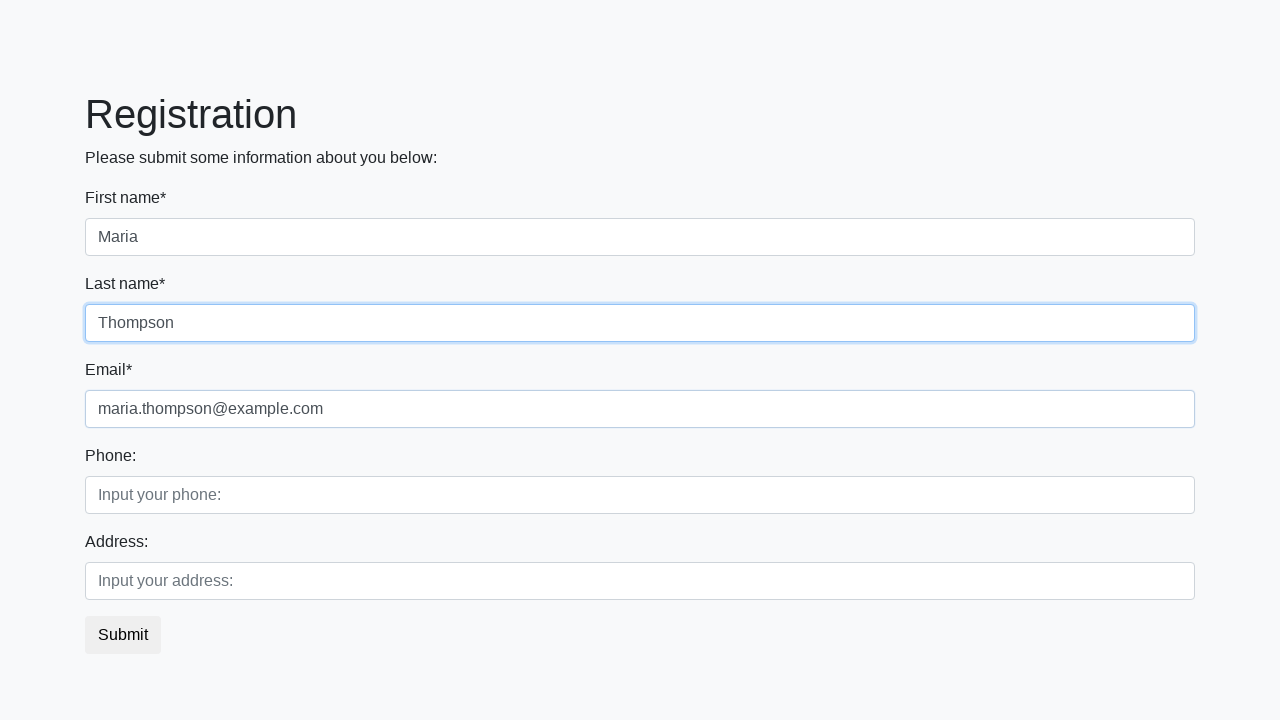

Clicked submit button to register at (123, 635) on button.btn
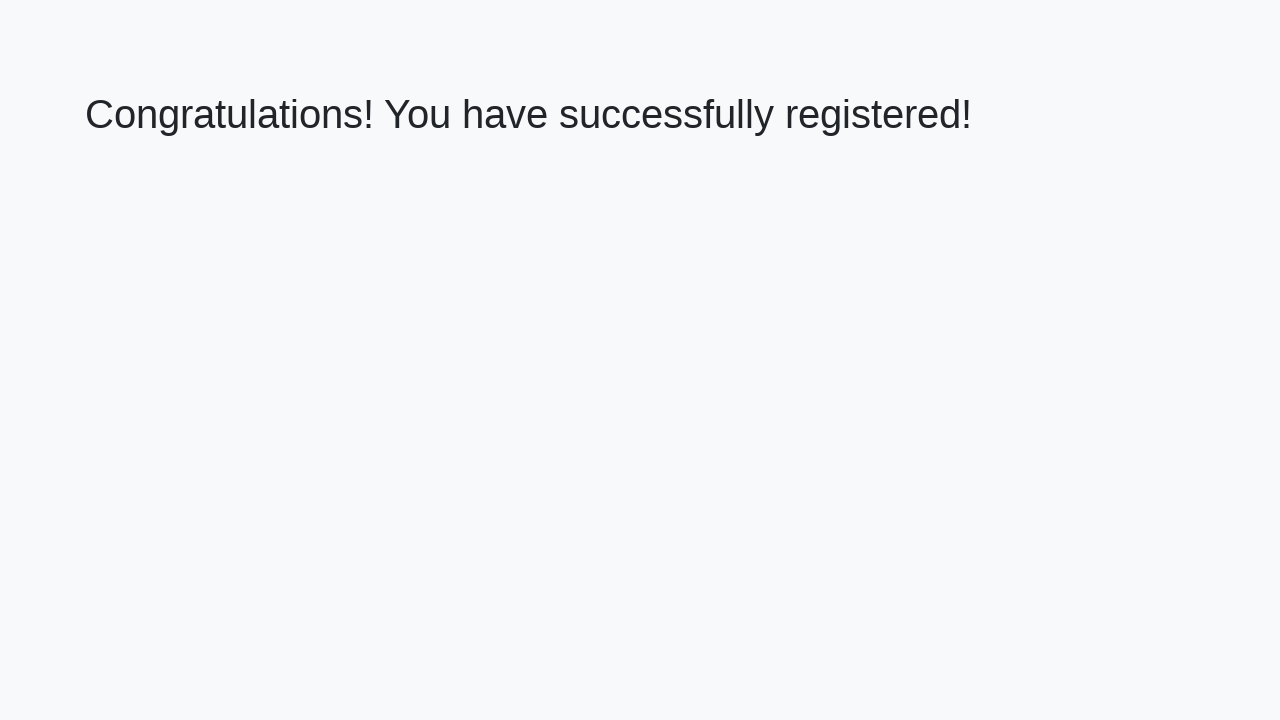

Success message heading loaded
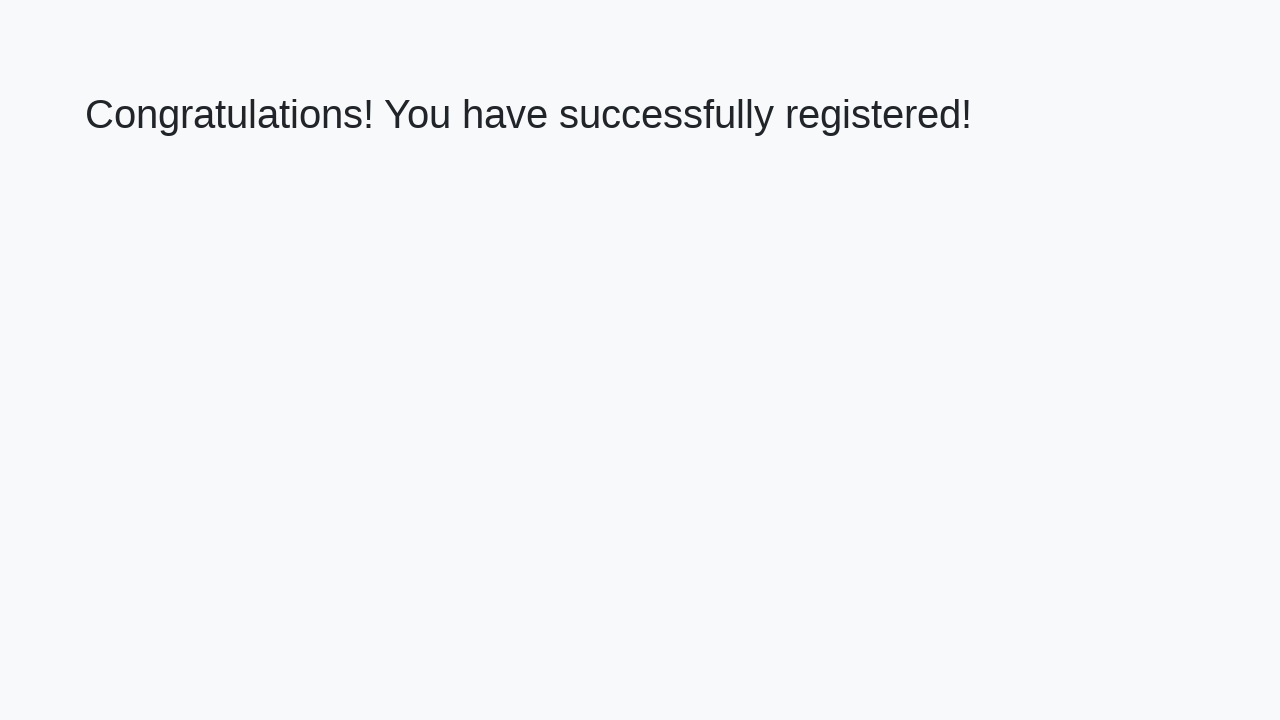

Retrieved success message text
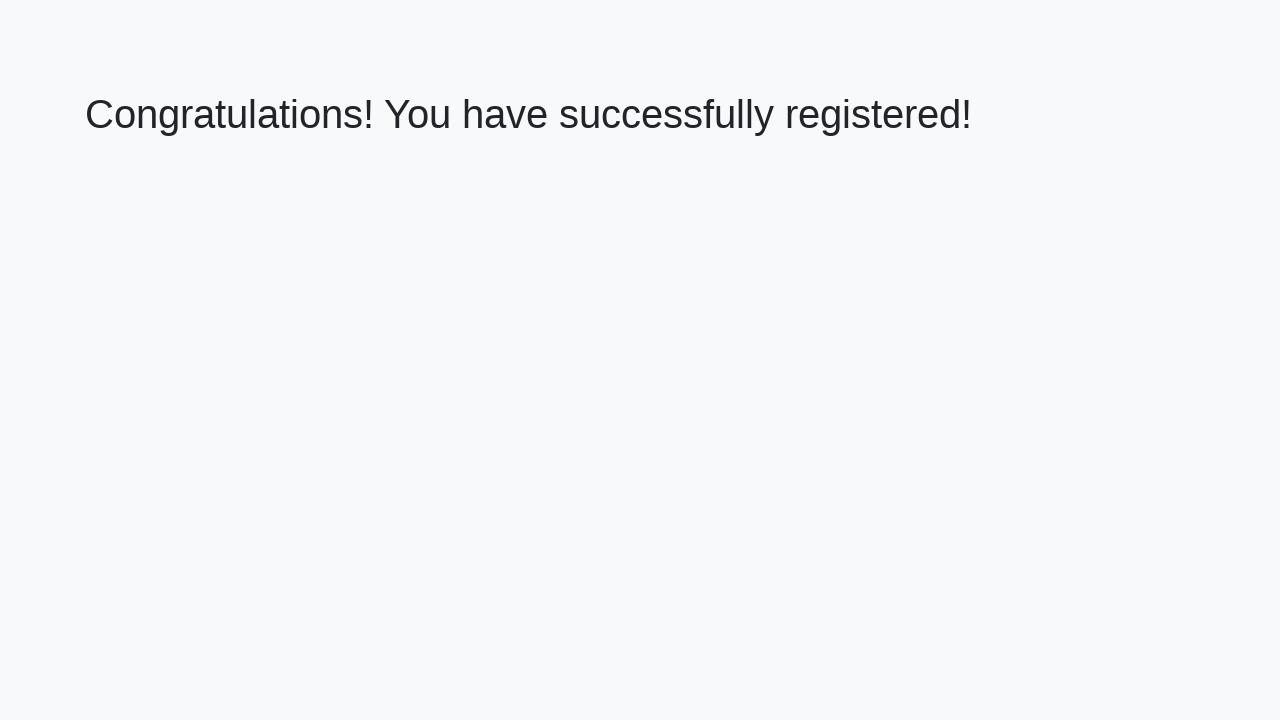

Verified success message: 'Congratulations! You have successfully registered!'
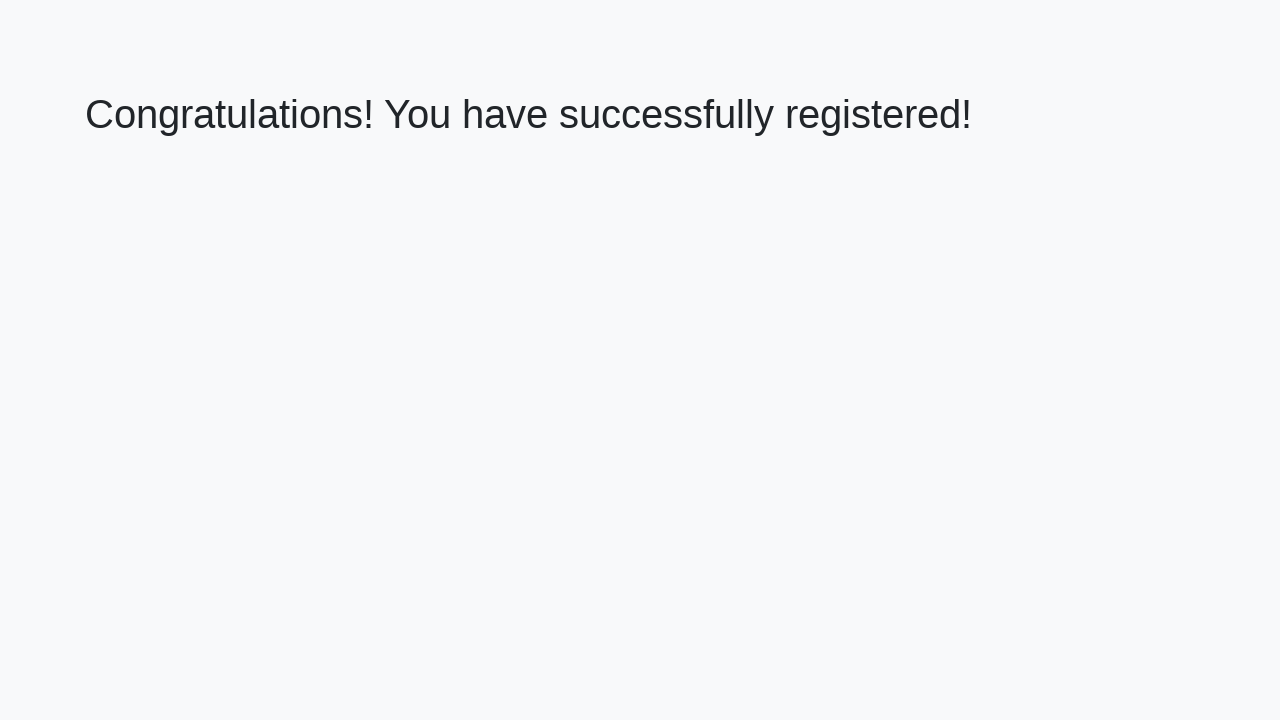

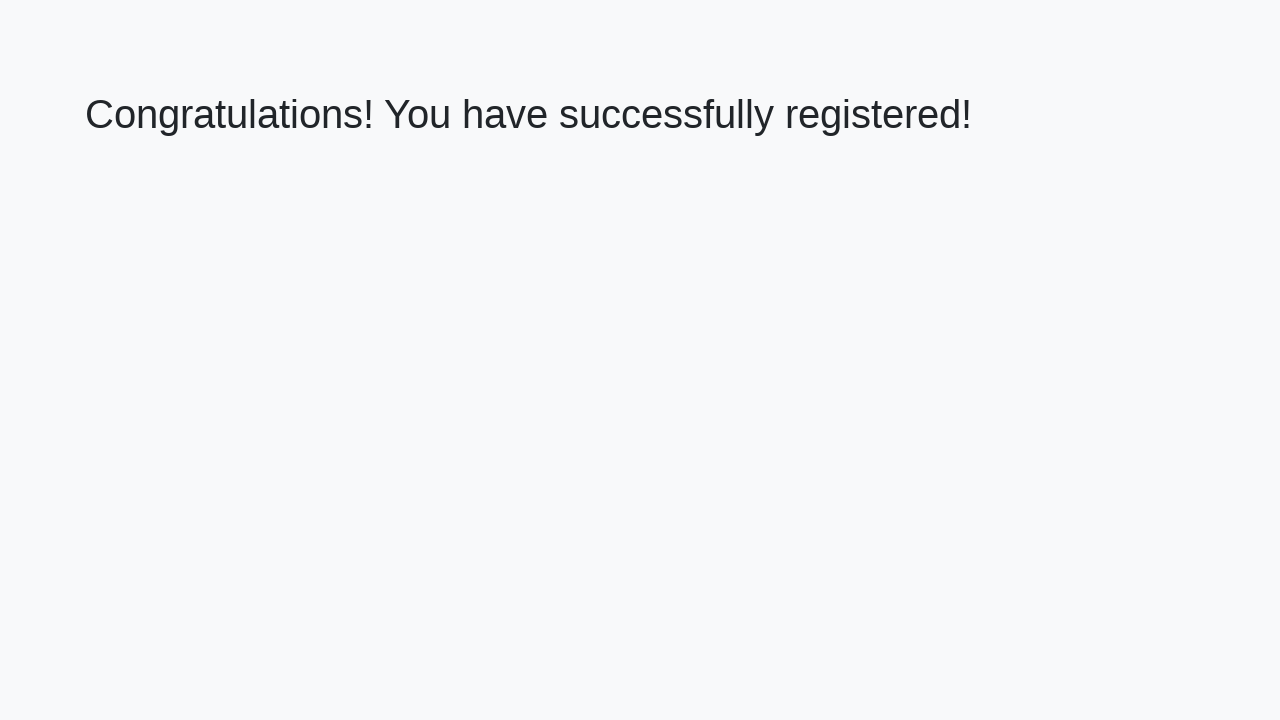